Tests keyboard events and copy-paste functionality on a form with text fields, demonstrating shift key usage, copy-paste between fields, and navigation with tab keys

Starting URL: https://demoqa.com/text-box

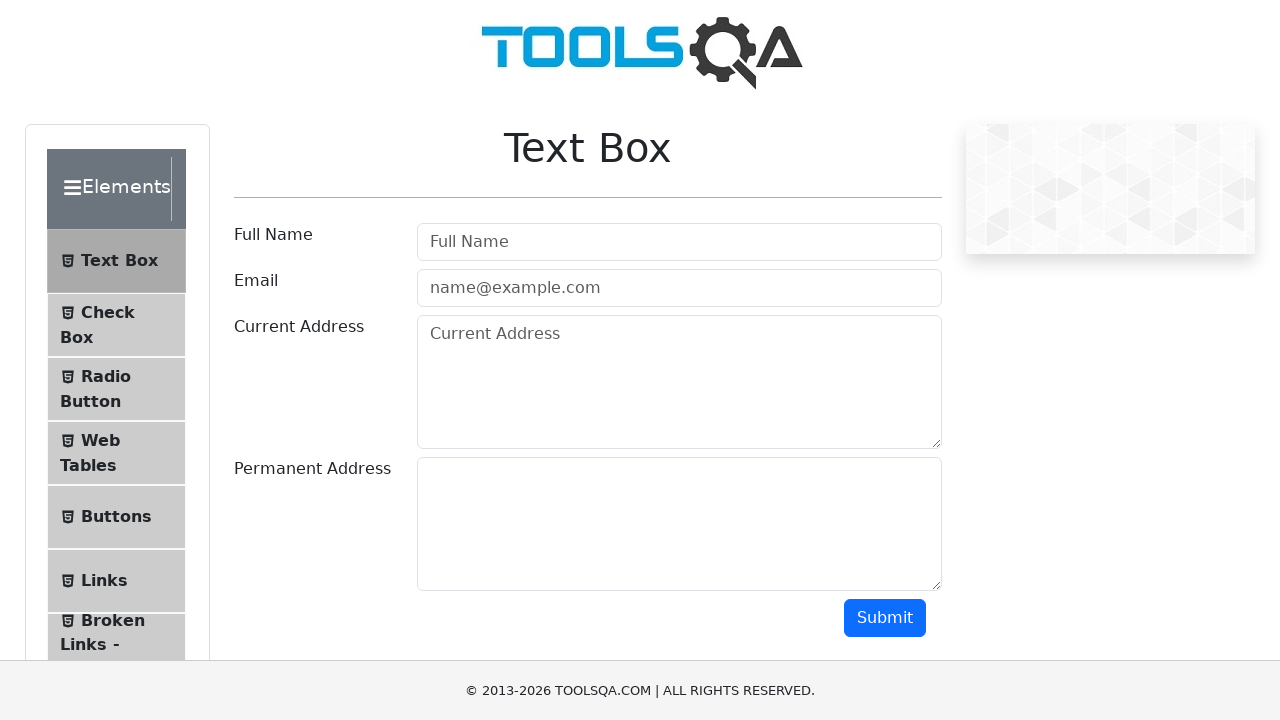

Filled username field with 'NIKA' on #userName
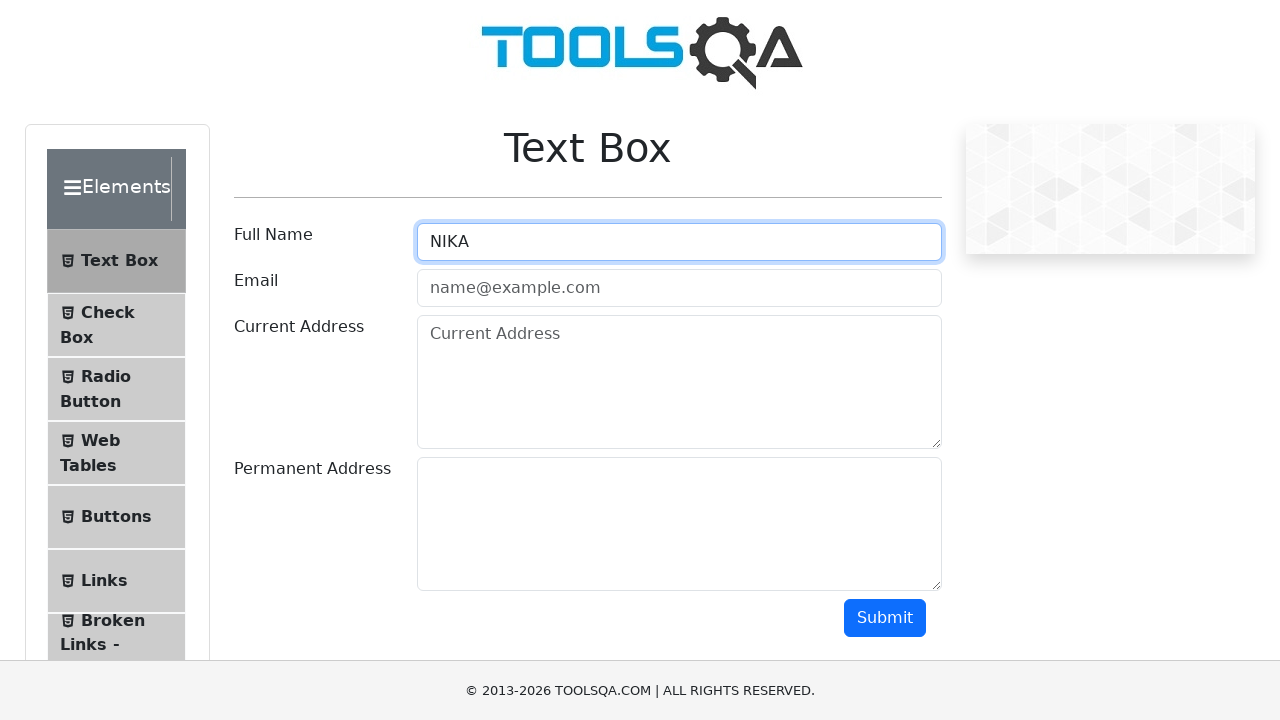

Filled email field with 'nika@gmail.com' on #userEmail
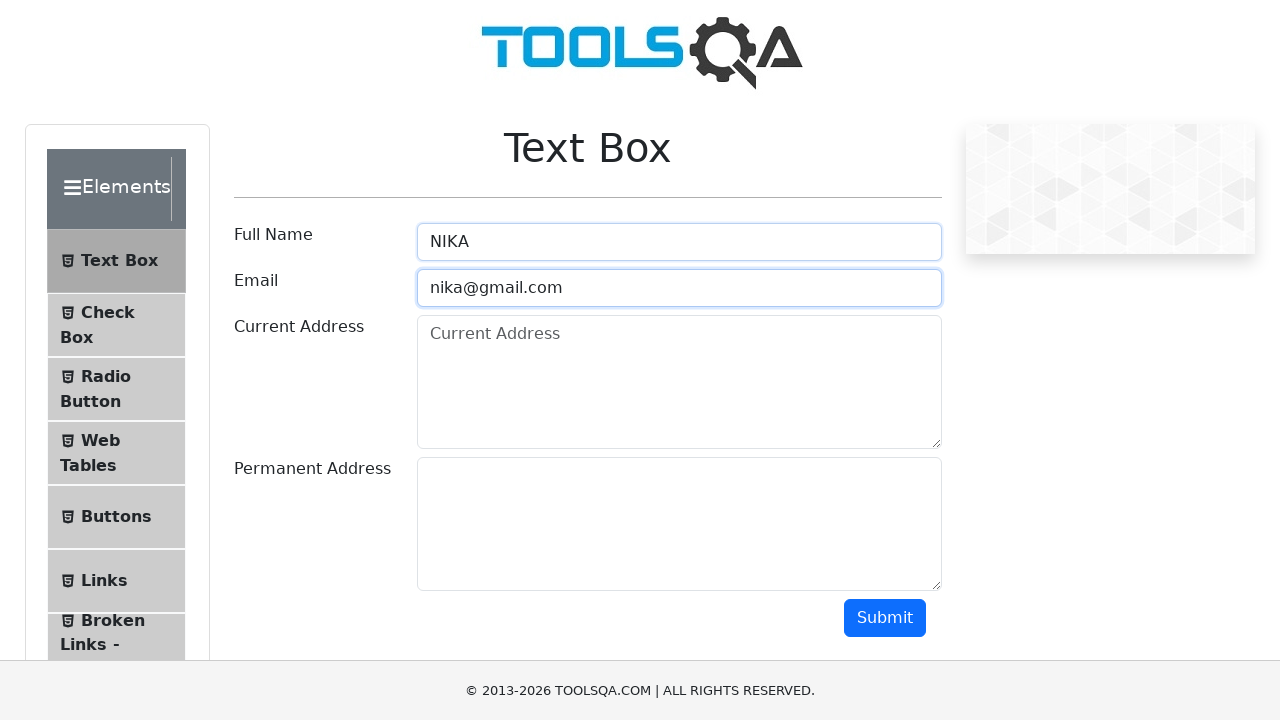

Filled current address field with 'Paata Saakadze #1' on #currentAddress
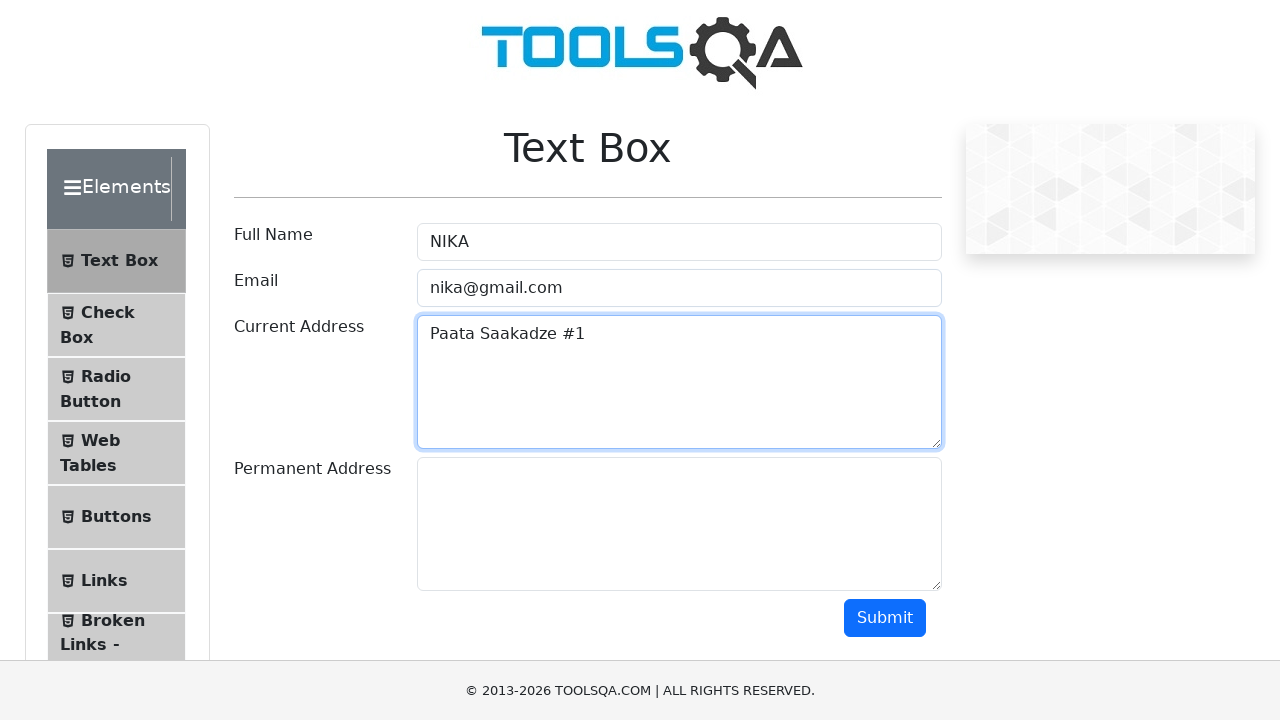

Focused on current address field on #currentAddress
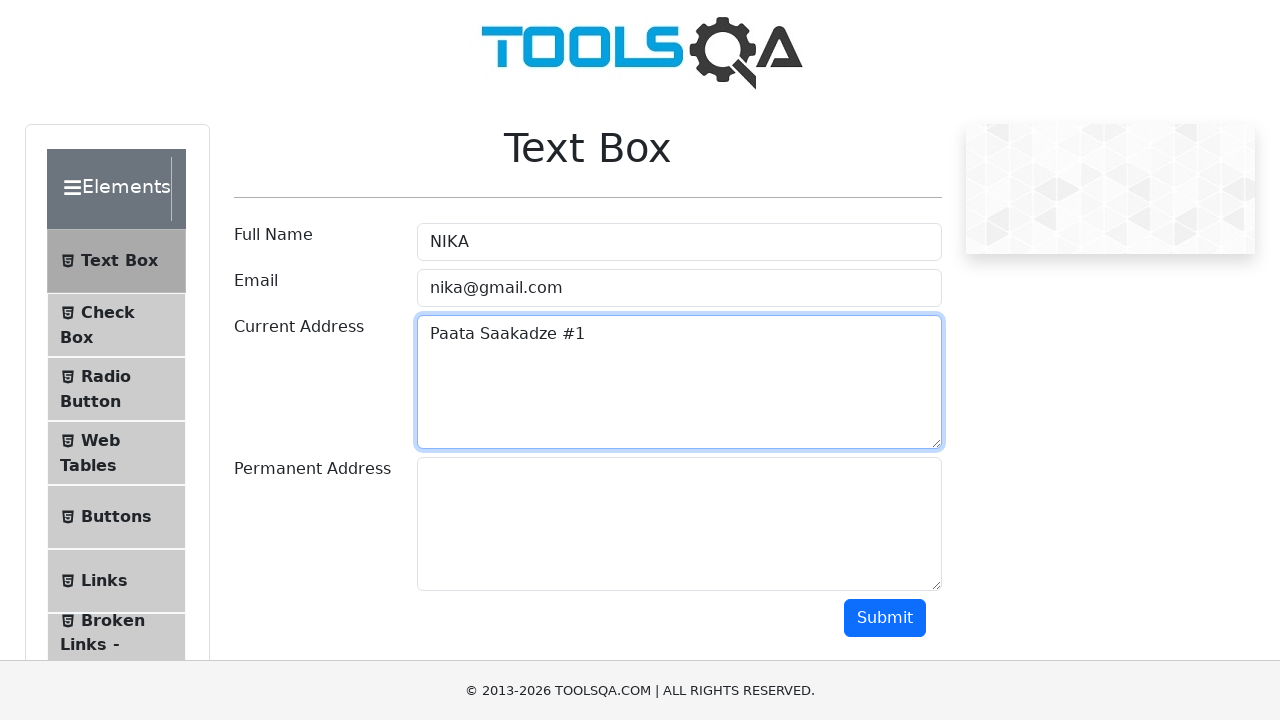

Selected all text in current address field using Ctrl+A
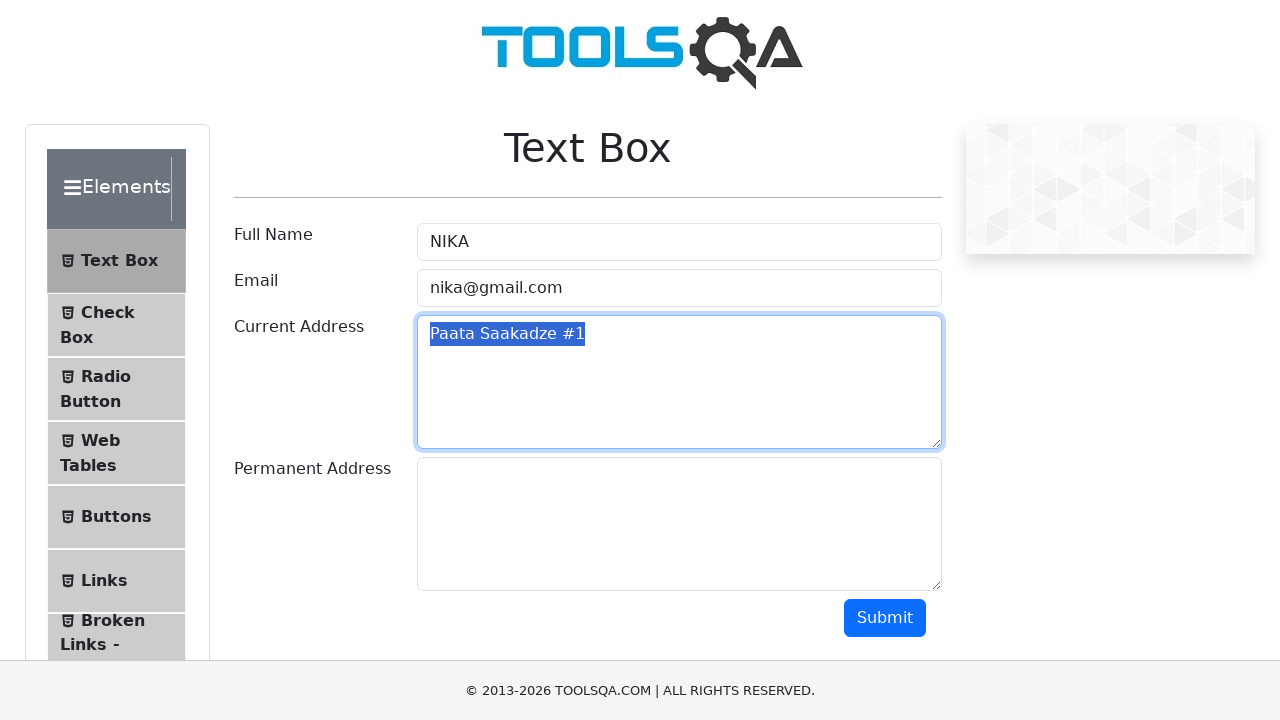

Copied selected text from current address field using Ctrl+C
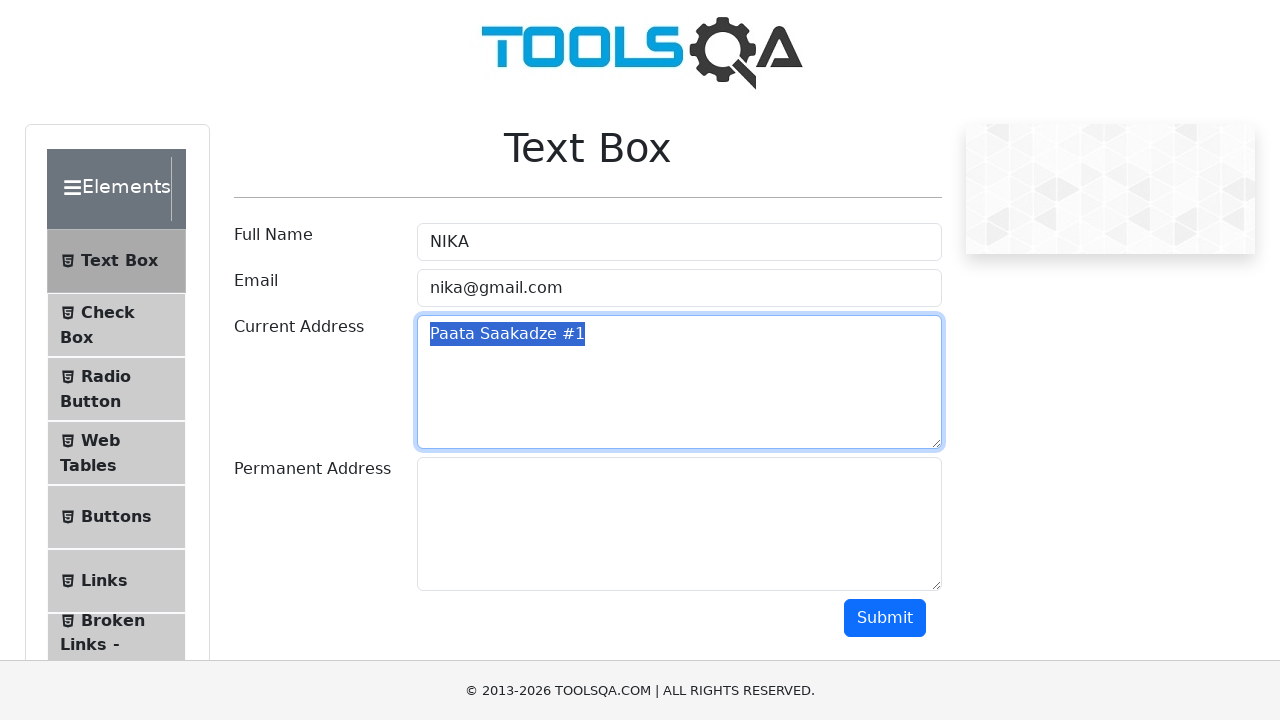

Clicked on permanent address field at (679, 524) on #permanentAddress
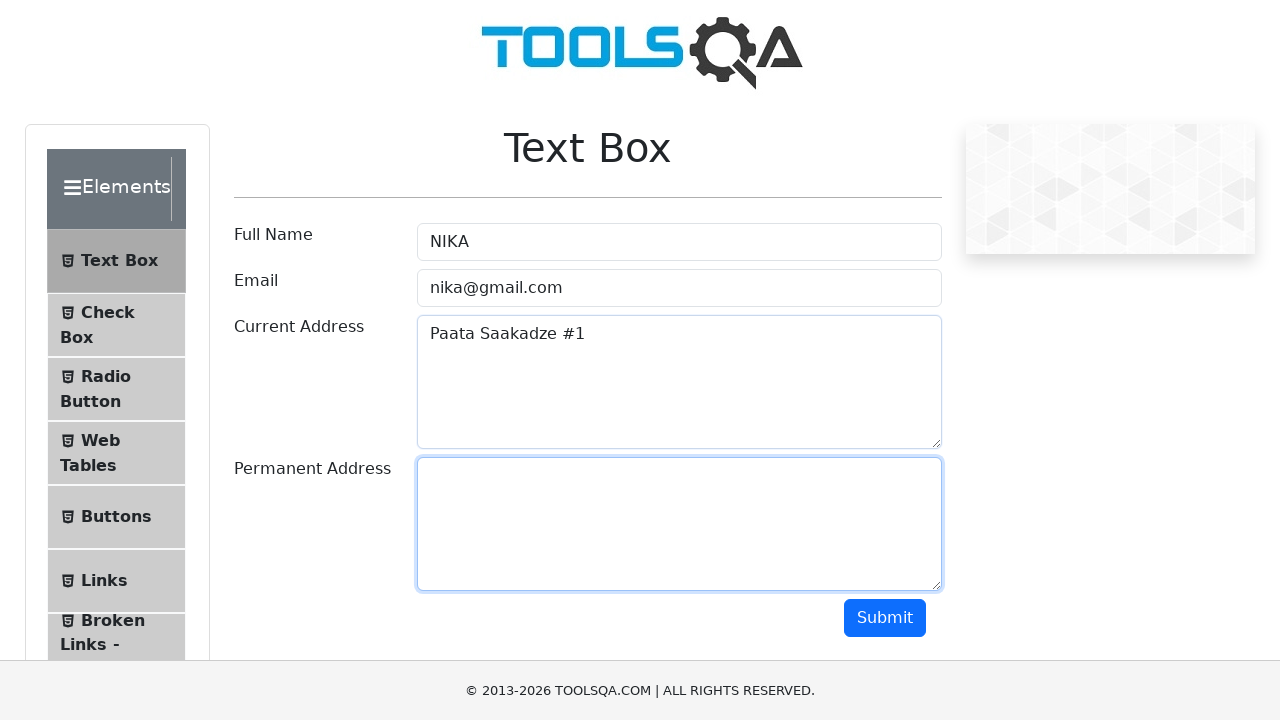

Pasted copied address text into permanent address field using Ctrl+V
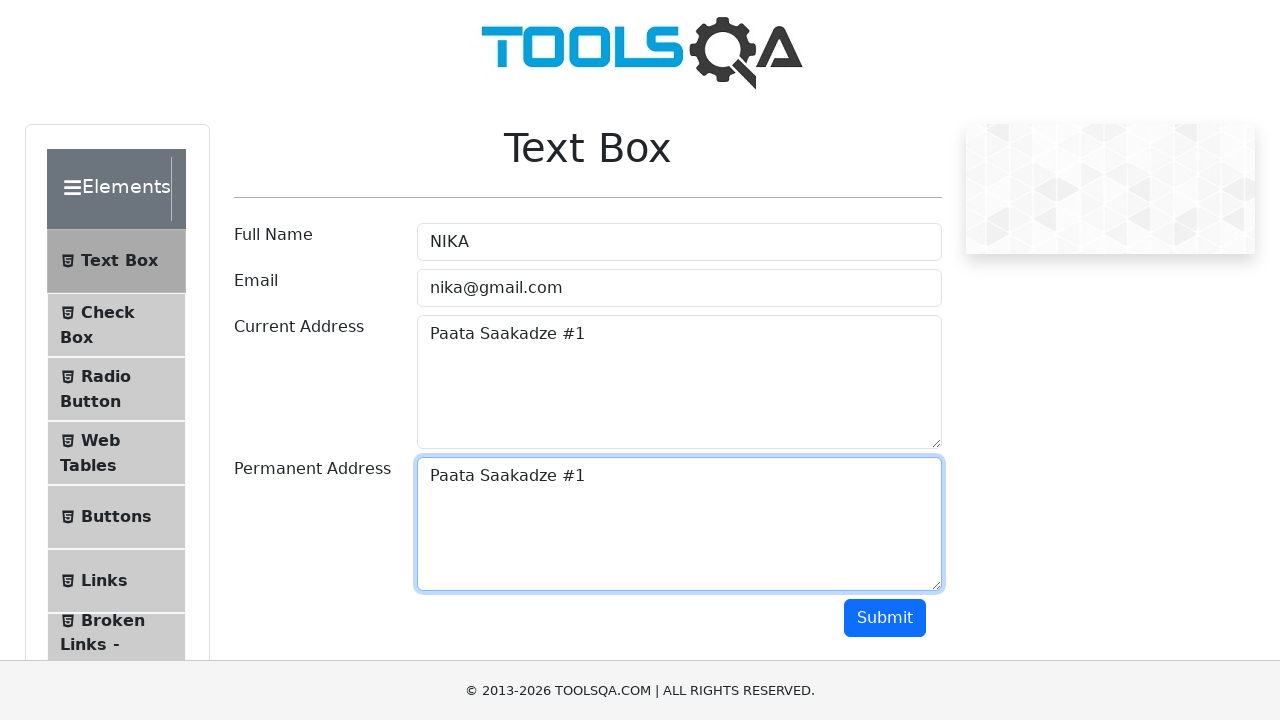

Navigated backwards using Shift+Tab (iteration 1 of 4)
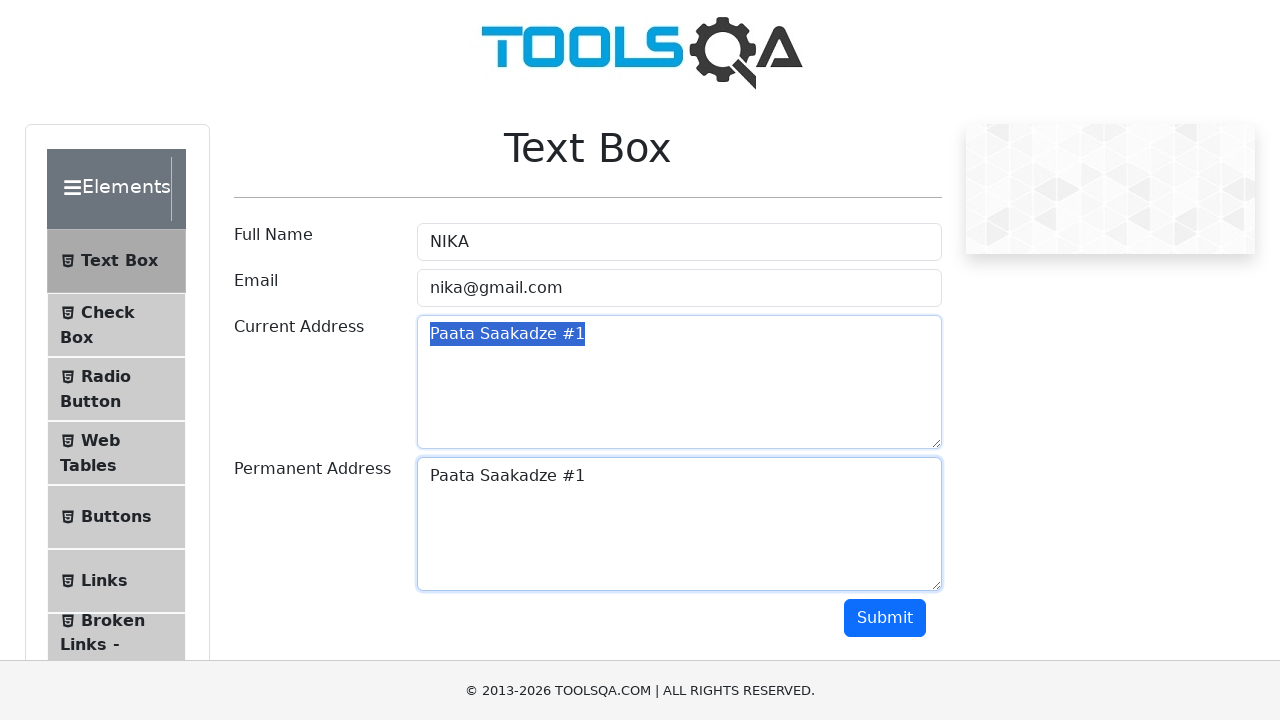

Navigated backwards using Shift+Tab (iteration 2 of 4)
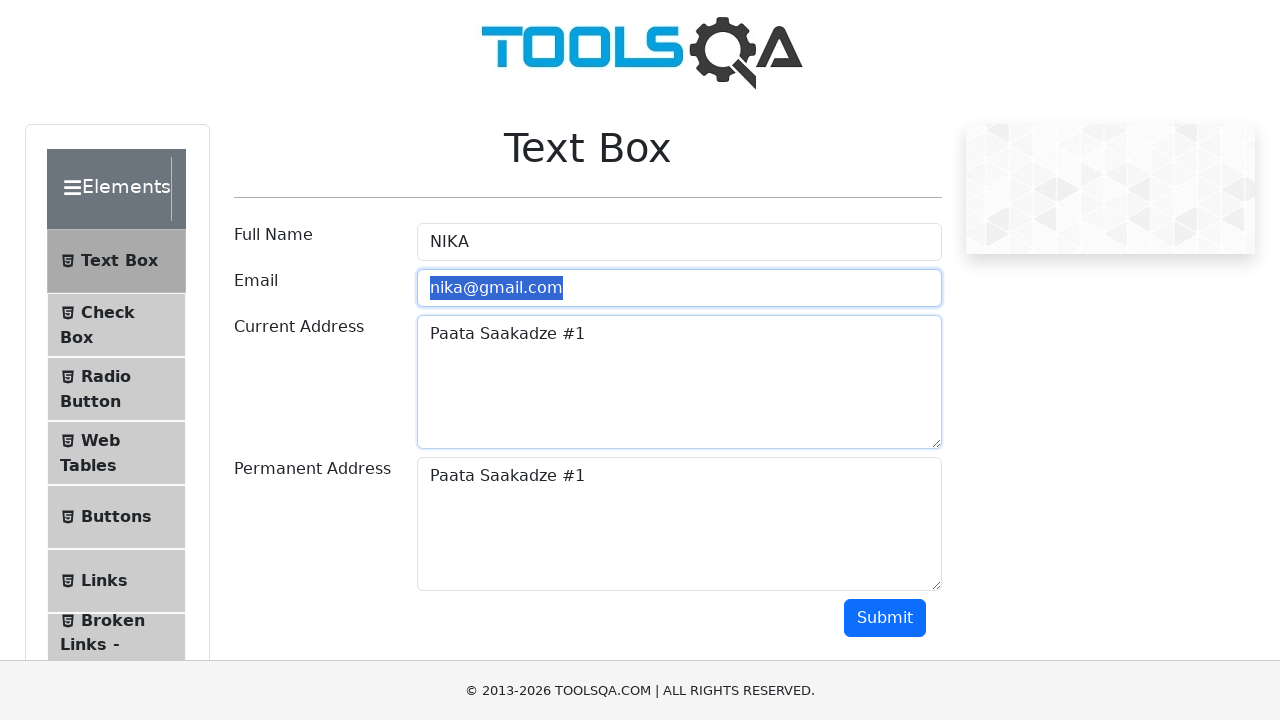

Navigated backwards using Shift+Tab (iteration 3 of 4)
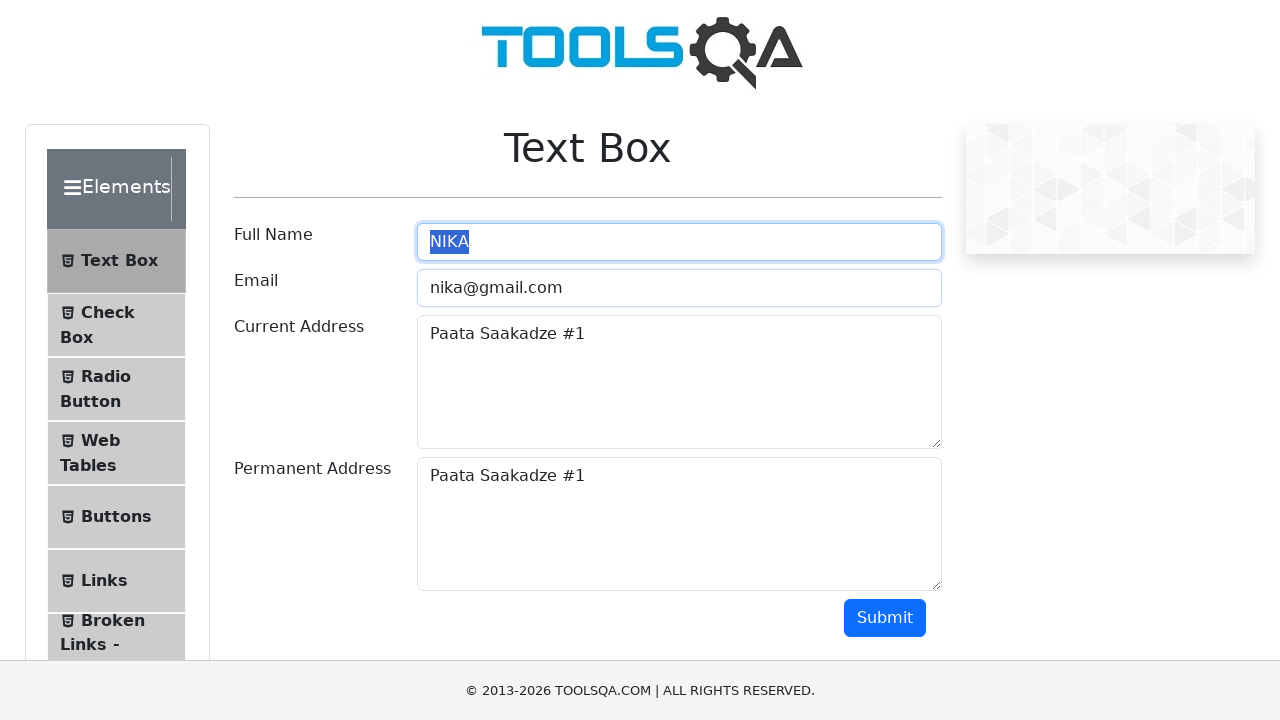

Navigated backwards using Shift+Tab (iteration 4 of 4)
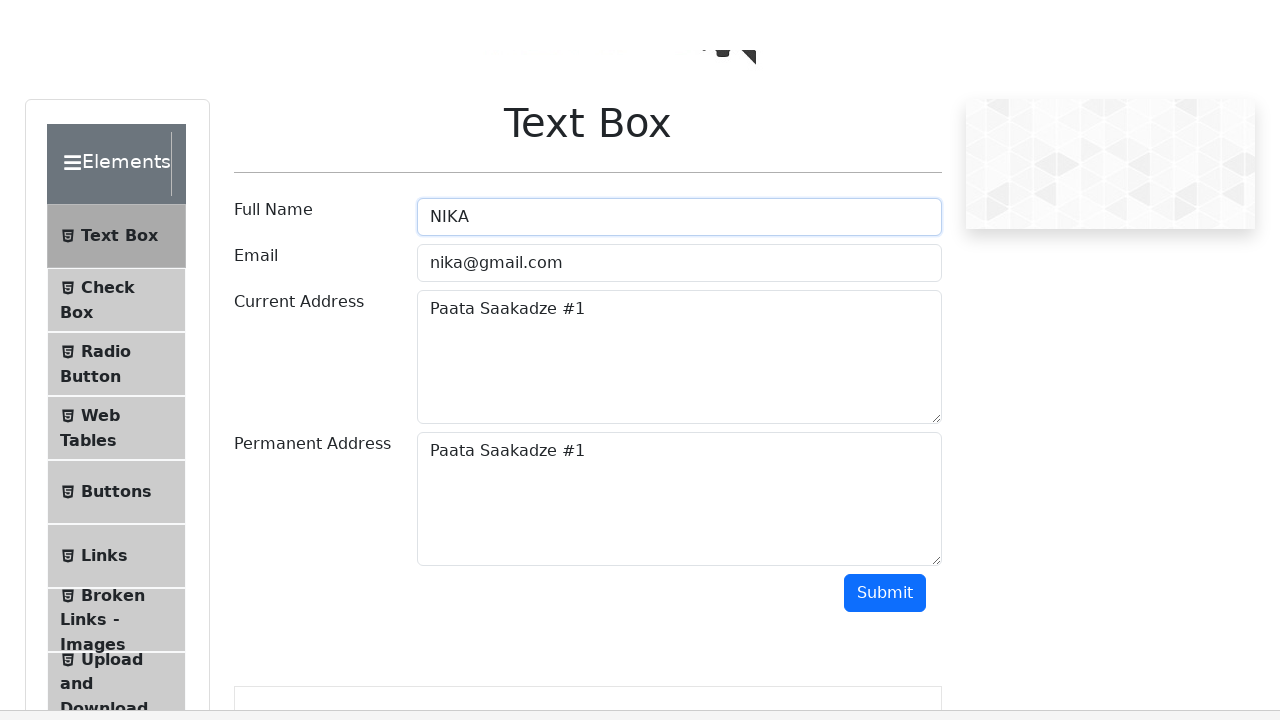

Focused on username field on #userName
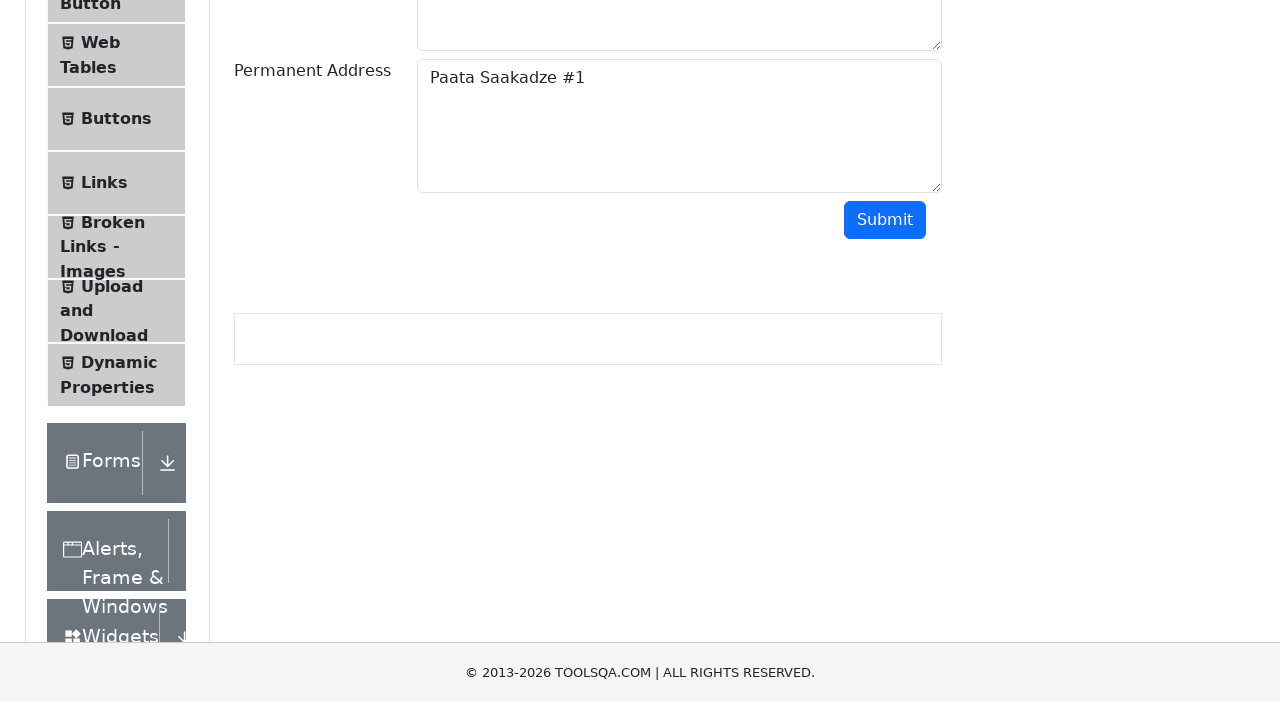

Deleted last character from username field using Backspace
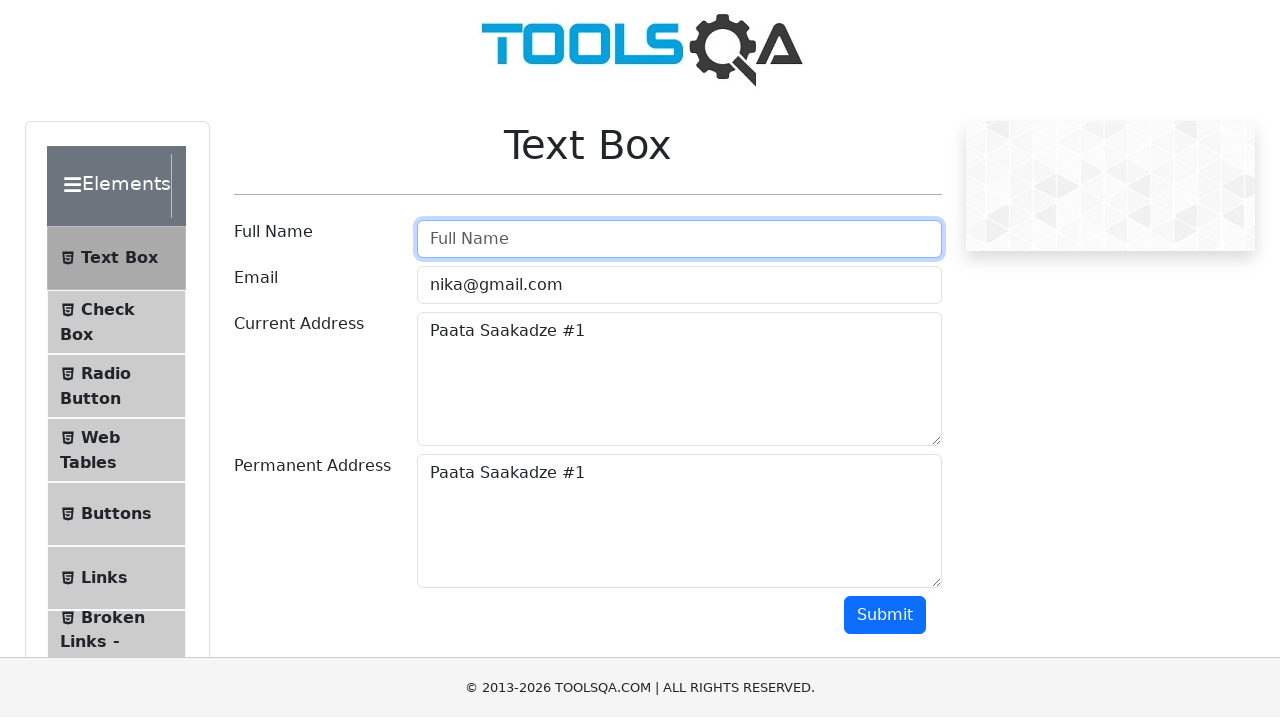

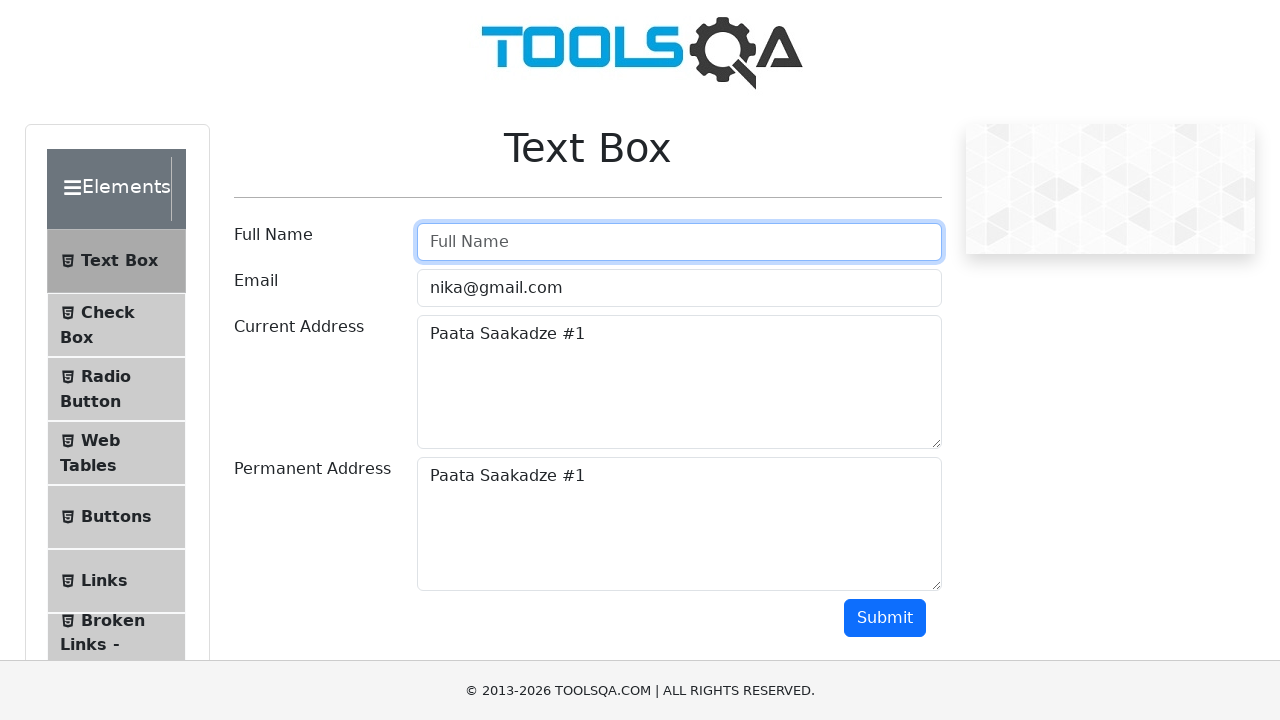